Tests dropdown menu functionality by opening the dropdown and selecting the autocomplete option

Starting URL: https://formy-project.herokuapp.com/dropdown

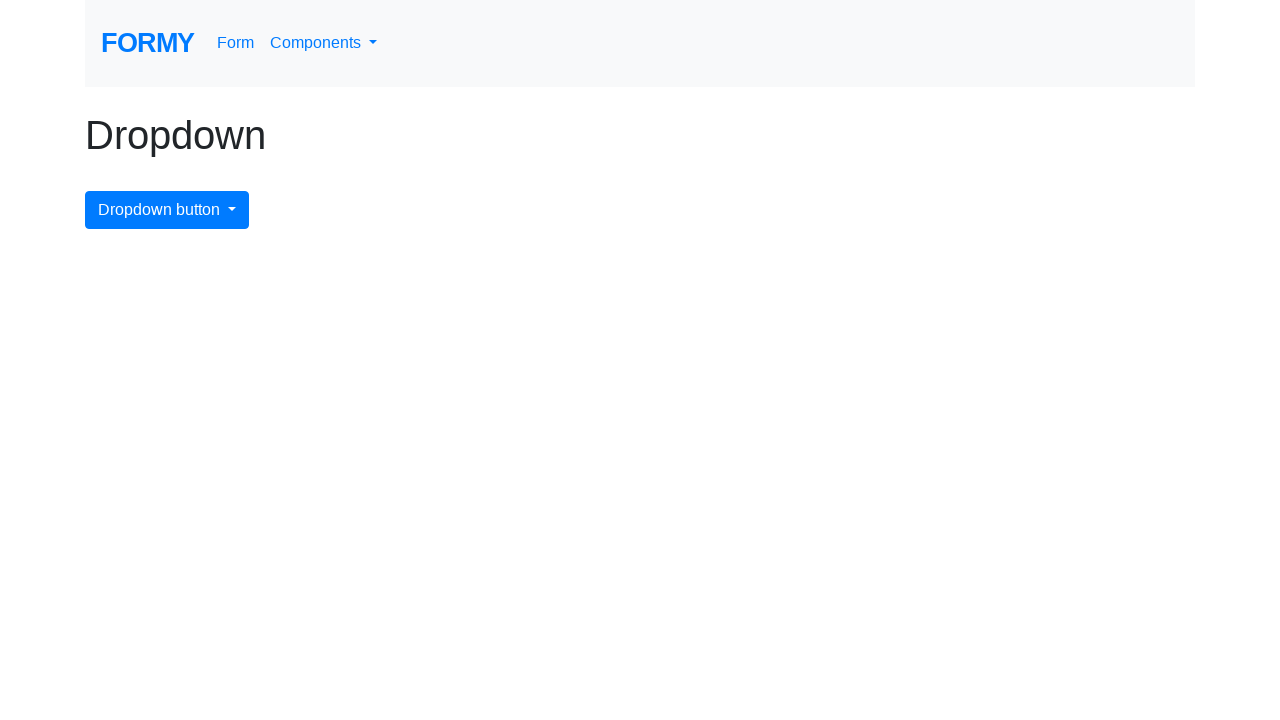

Clicked dropdown menu button to open the dropdown at (167, 210) on #dropdownMenuButton
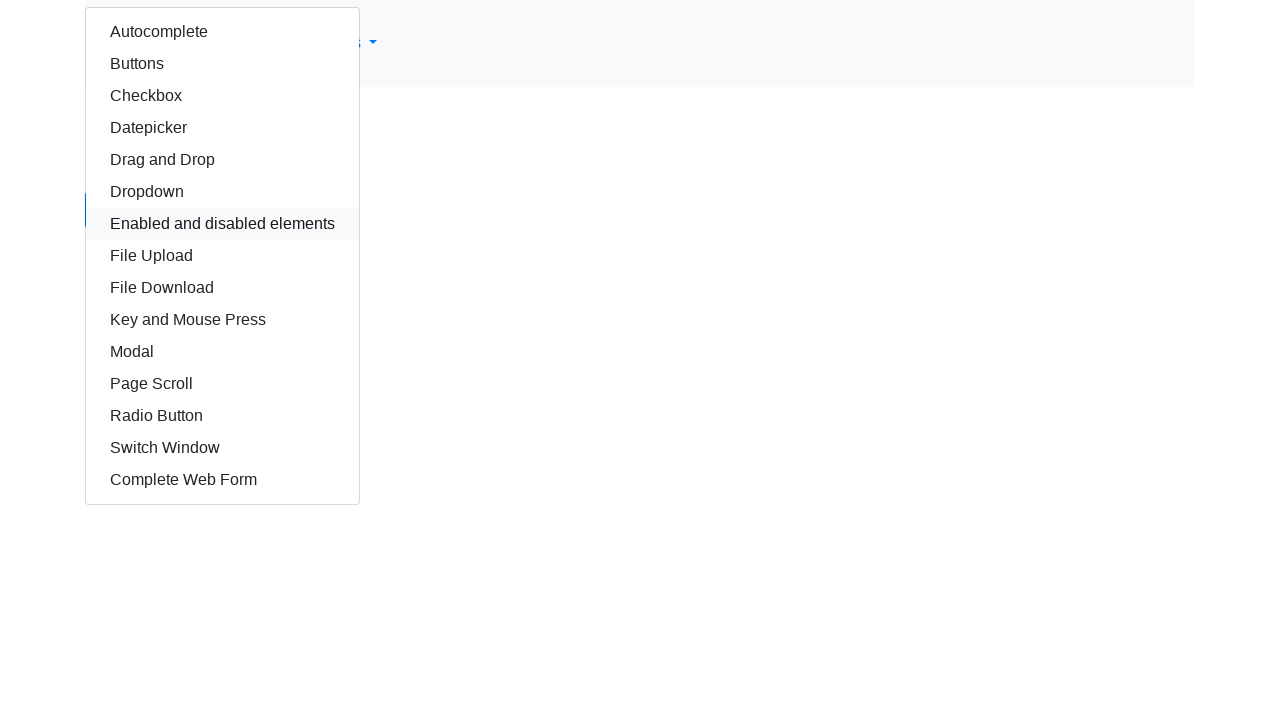

Clicked autocomplete option from the dropdown menu at (222, 32) on #autocomplete
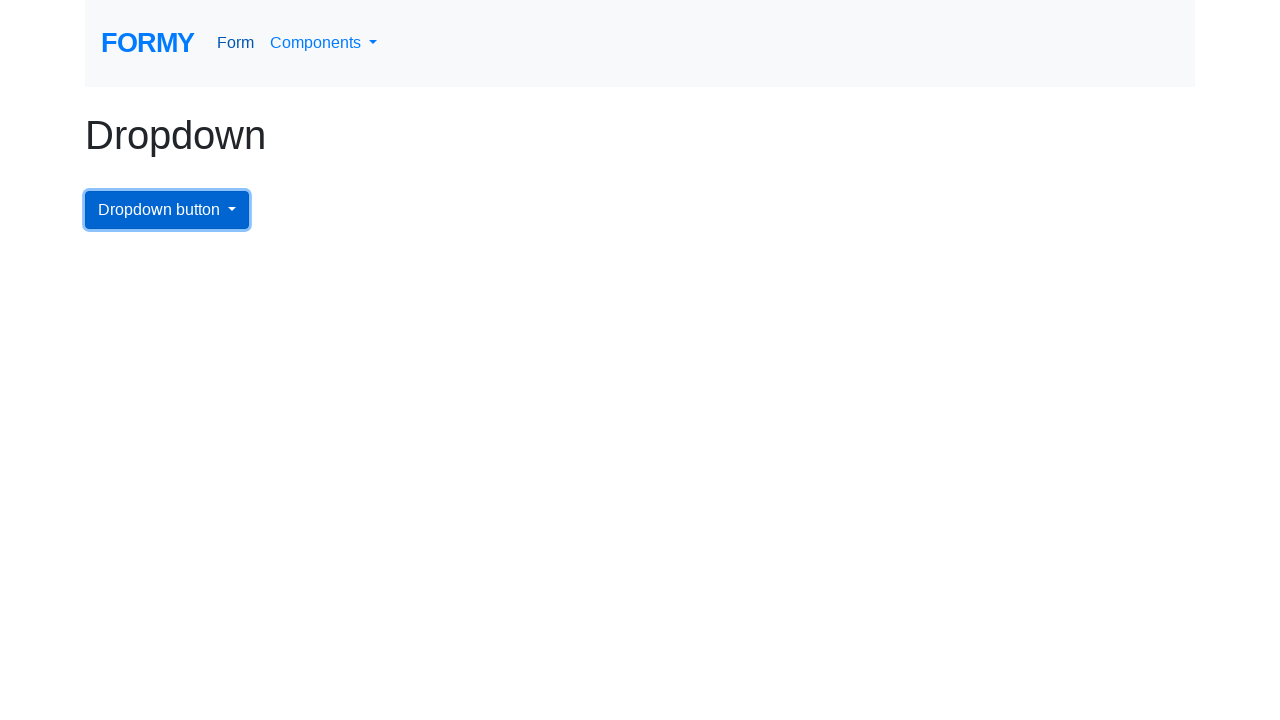

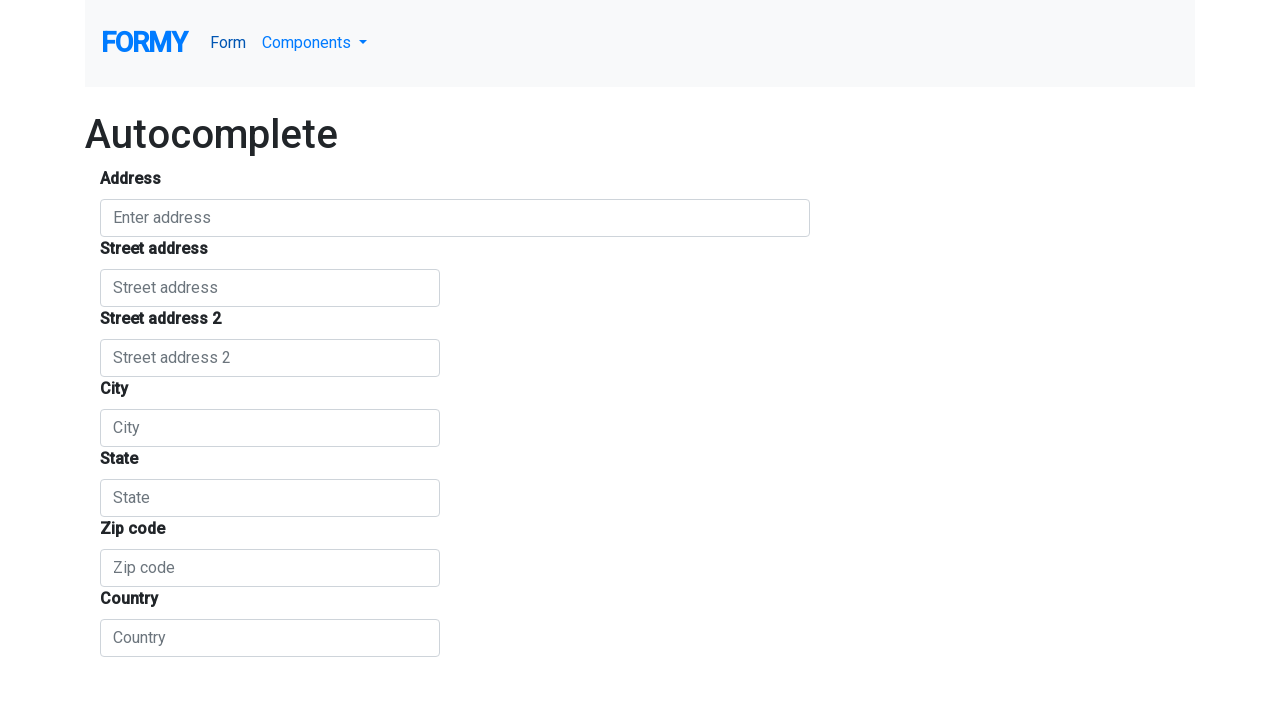